Tests dynamic content functionality by refreshing the page multiple times and verifying that different images appear, demonstrating that the content changes dynamically on each page load.

Starting URL: https://the-internet.herokuapp.com/dynamic_content

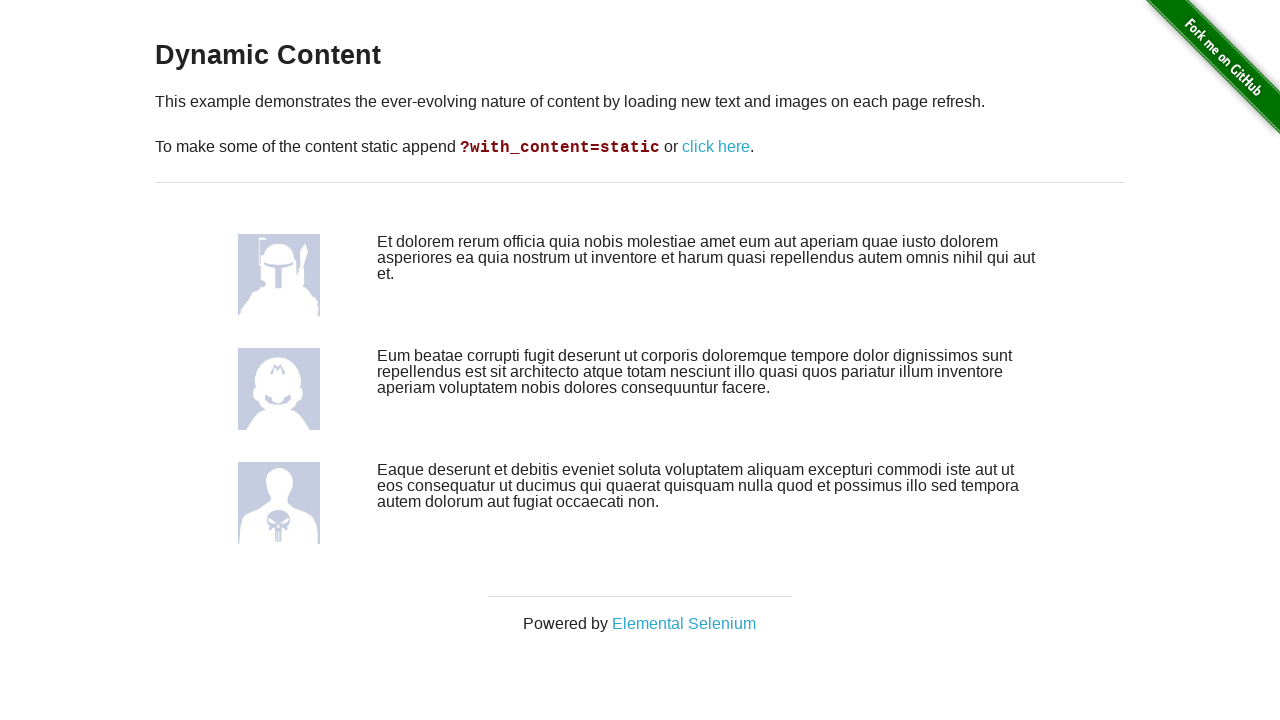

Waited for Dynamic Content header to load
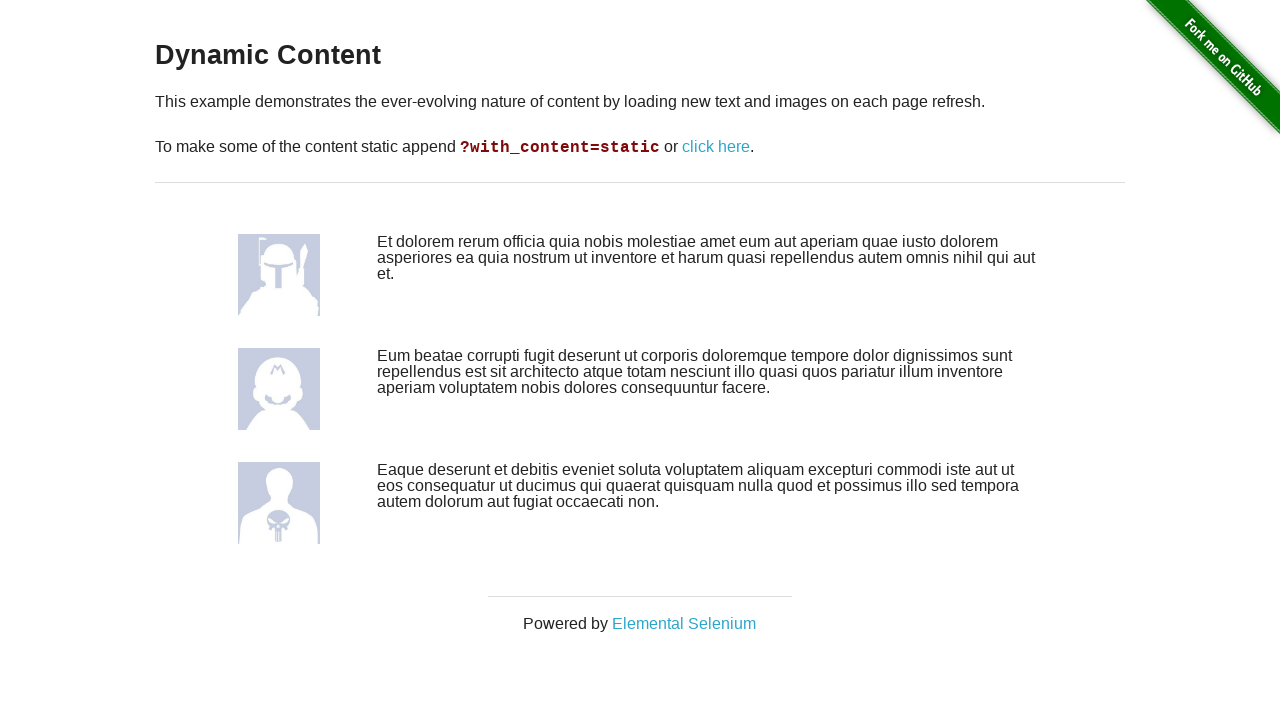

Collected avatar images from page refresh 1, found 3 unique images so far
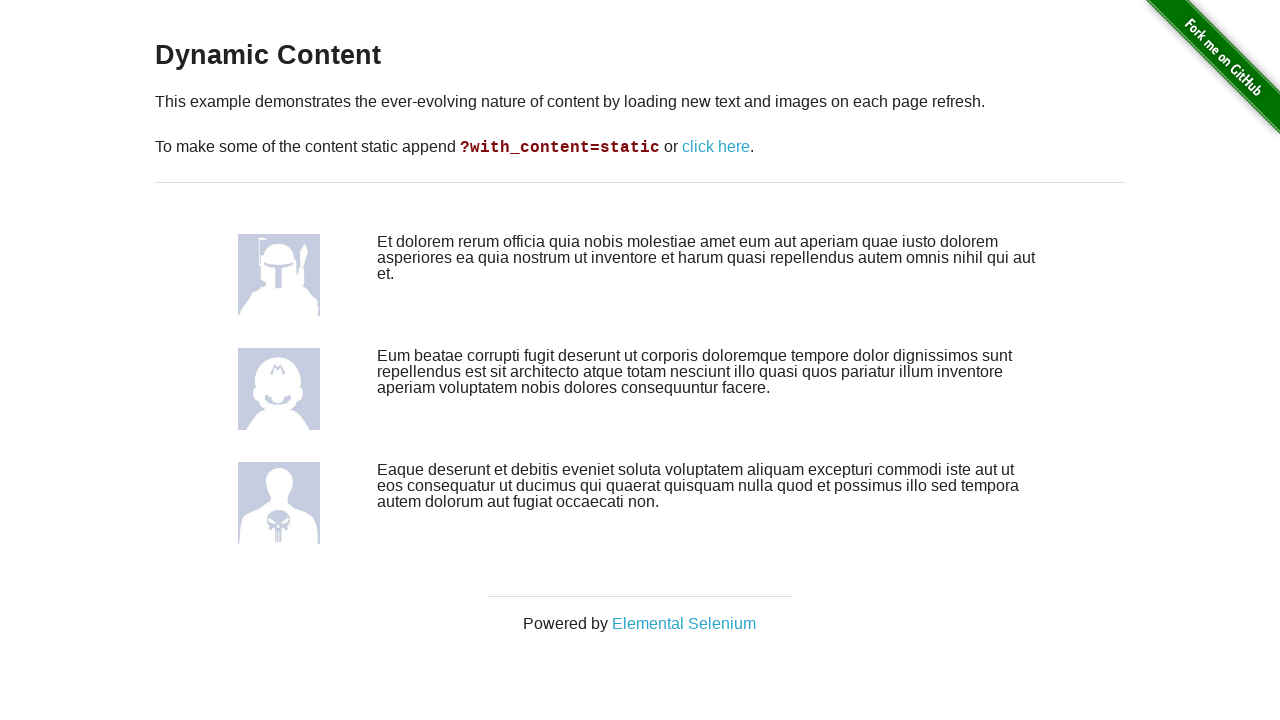

Reloaded page to trigger new dynamic content (refresh 1)
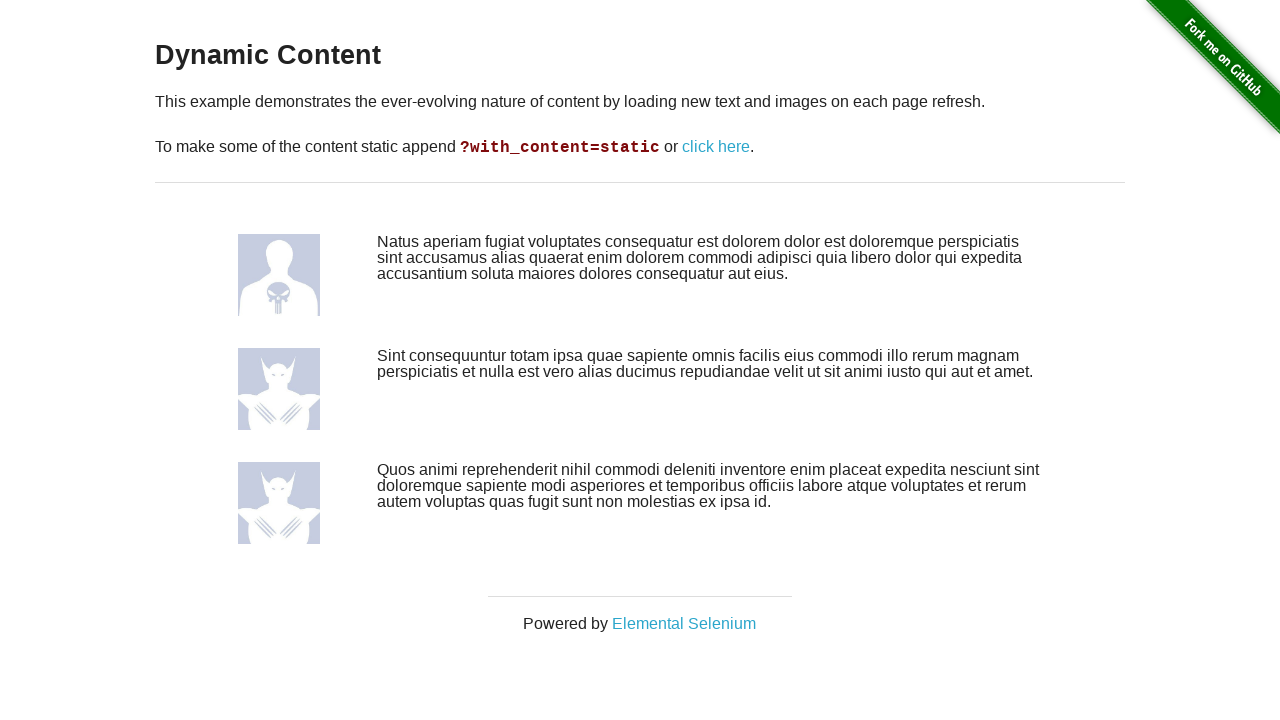

Collected avatar images from page refresh 2, found 4 unique images so far
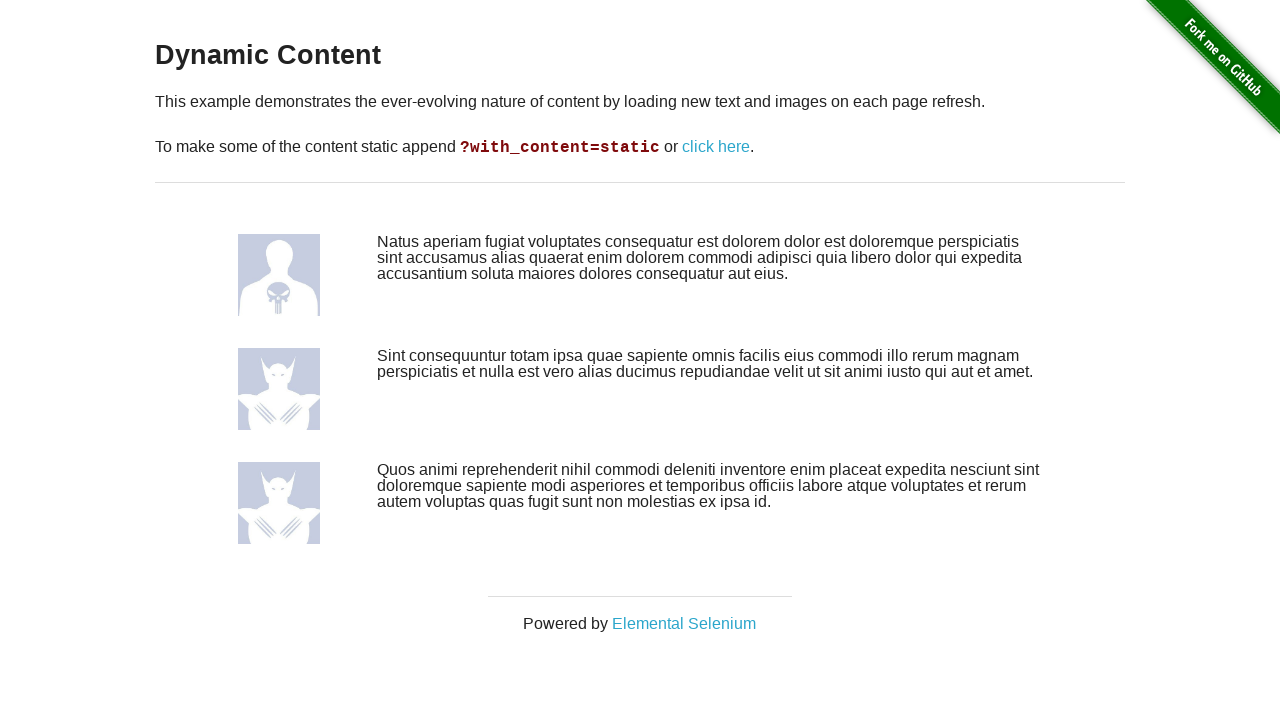

Reloaded page to trigger new dynamic content (refresh 2)
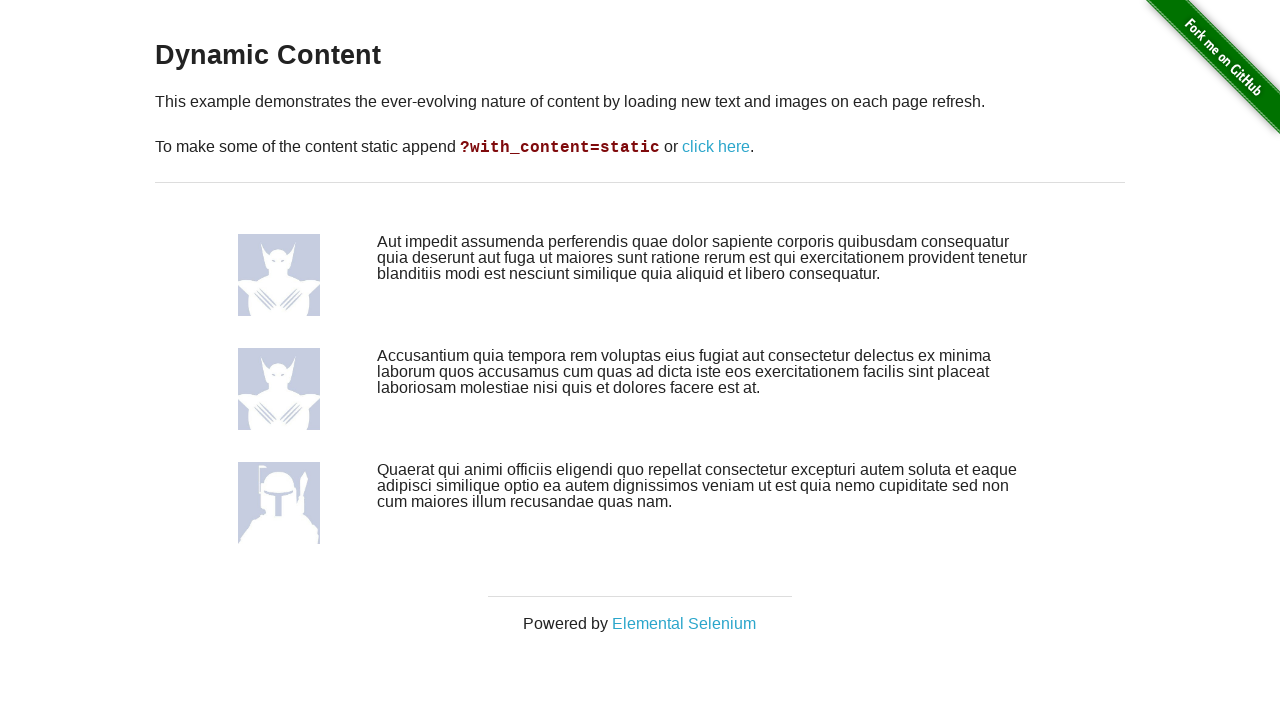

Collected avatar images from page refresh 3, found 4 unique images so far
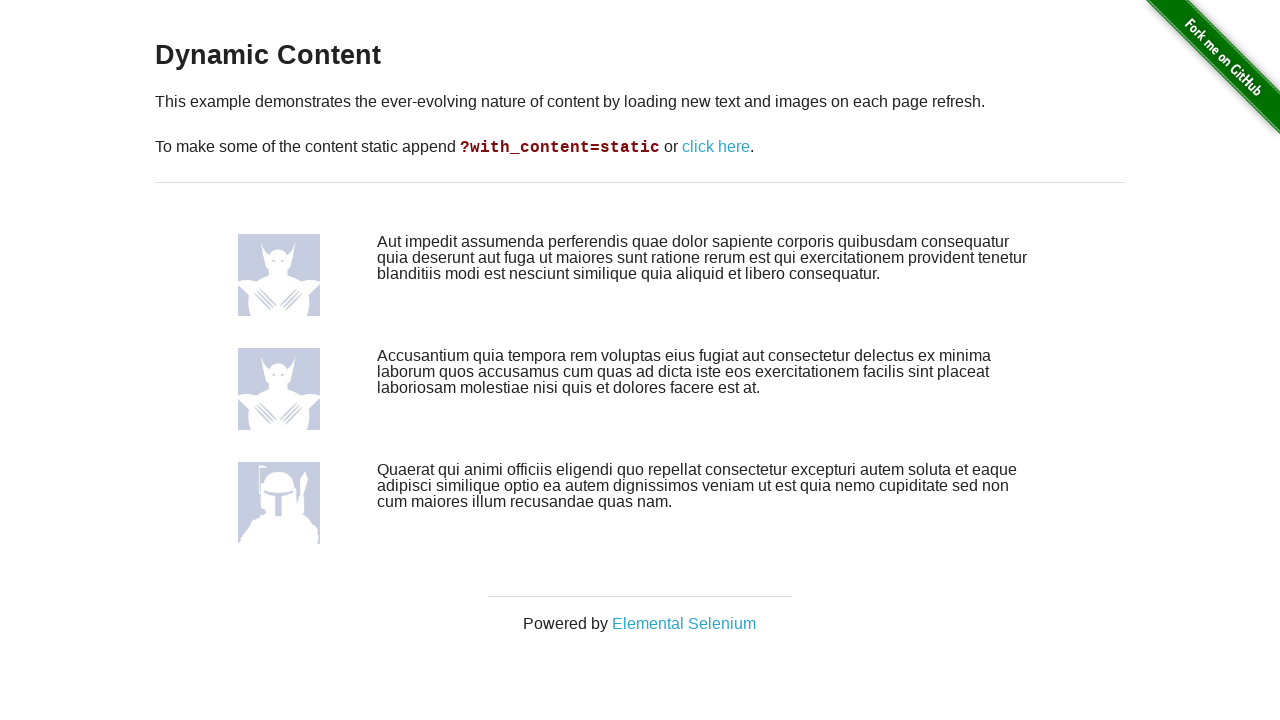

Reloaded page to trigger new dynamic content (refresh 3)
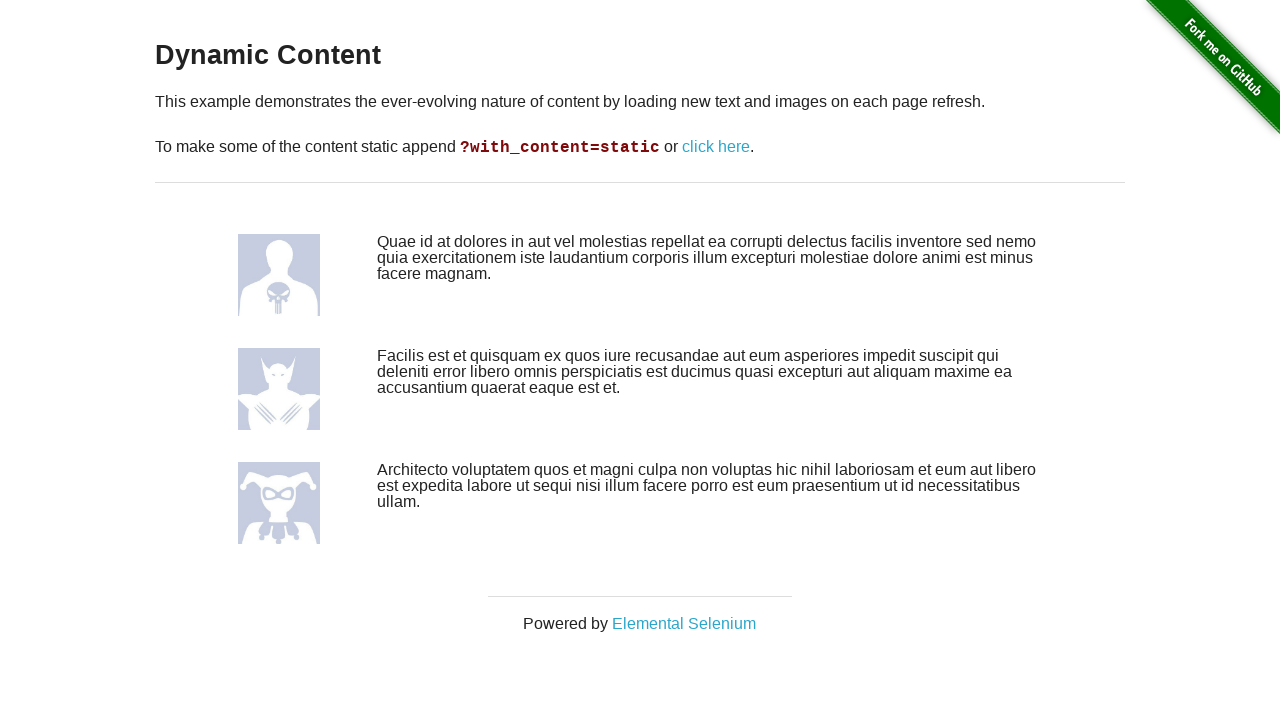

Collected avatar images from page refresh 4, found 5 unique images so far
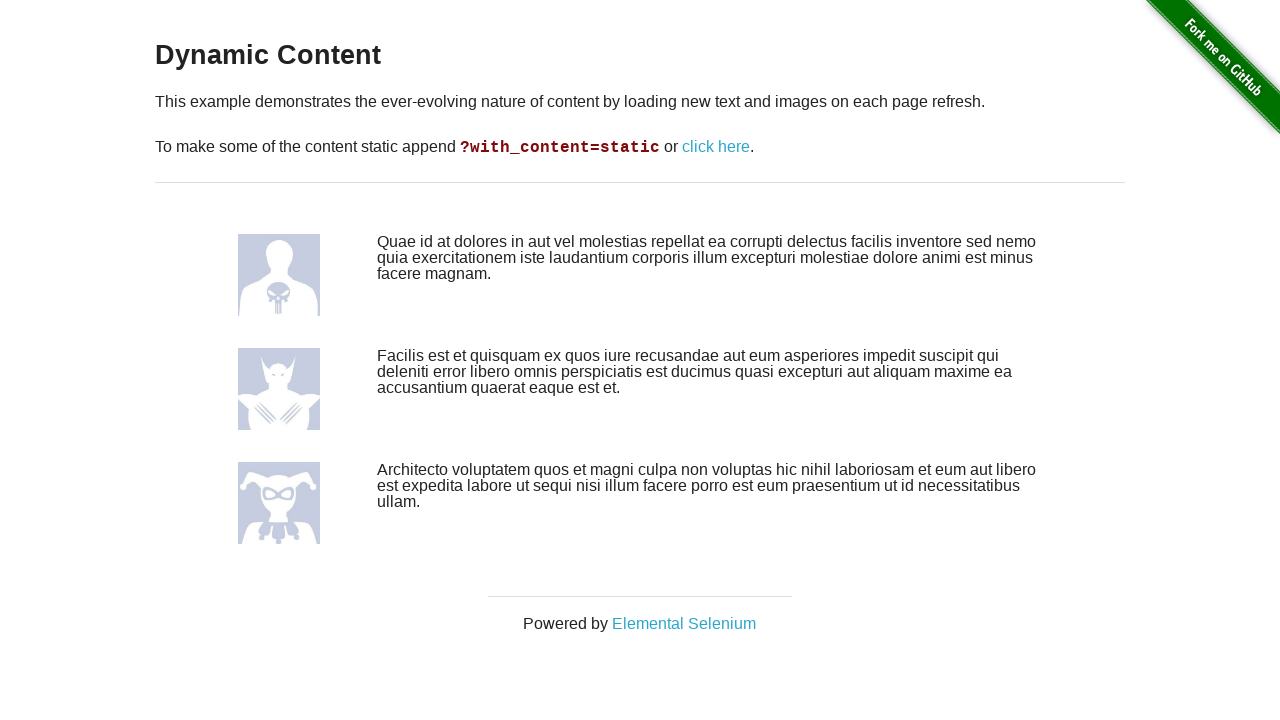

Found all 5 unique dynamic images, breaking loop
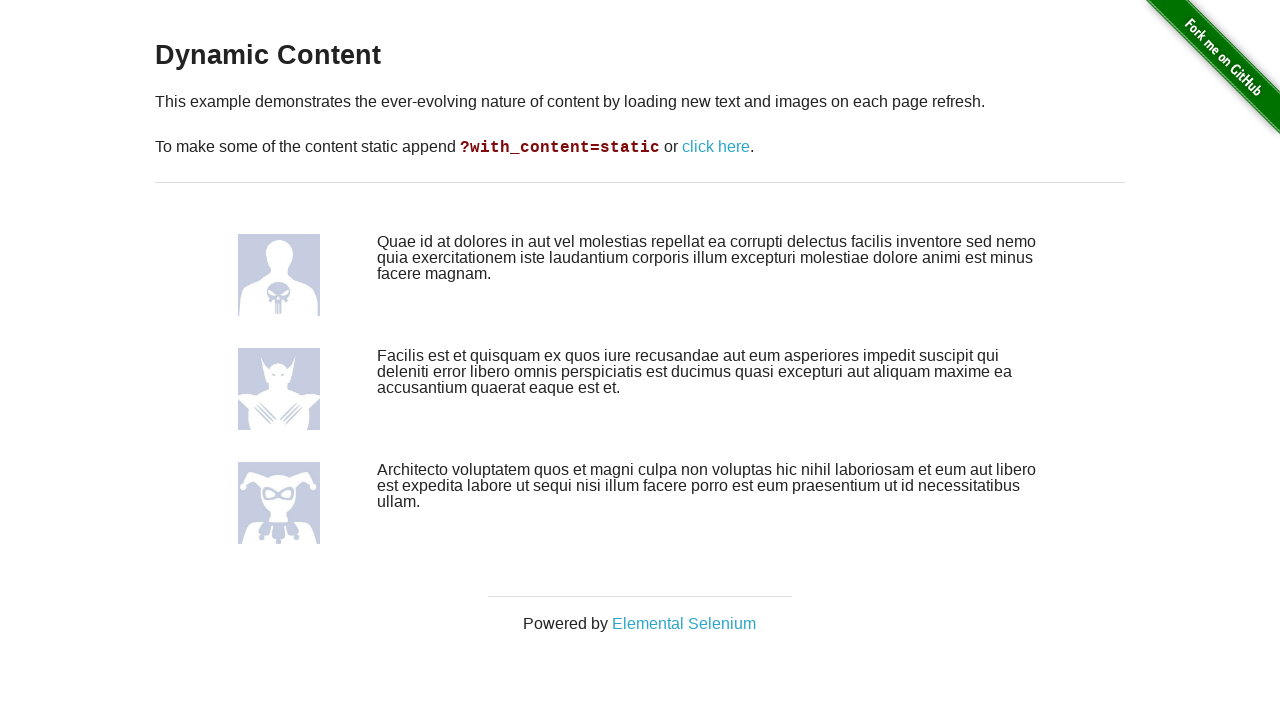

Verified Dynamic Content header is still present after all refreshes
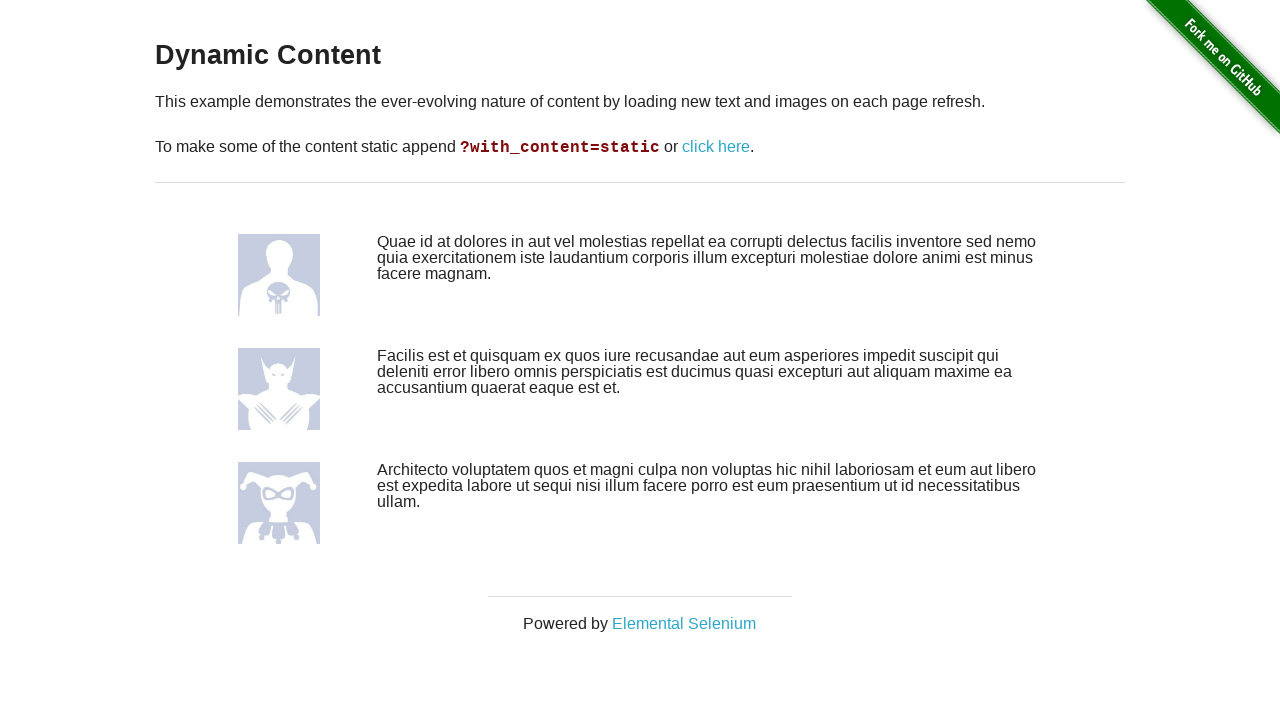

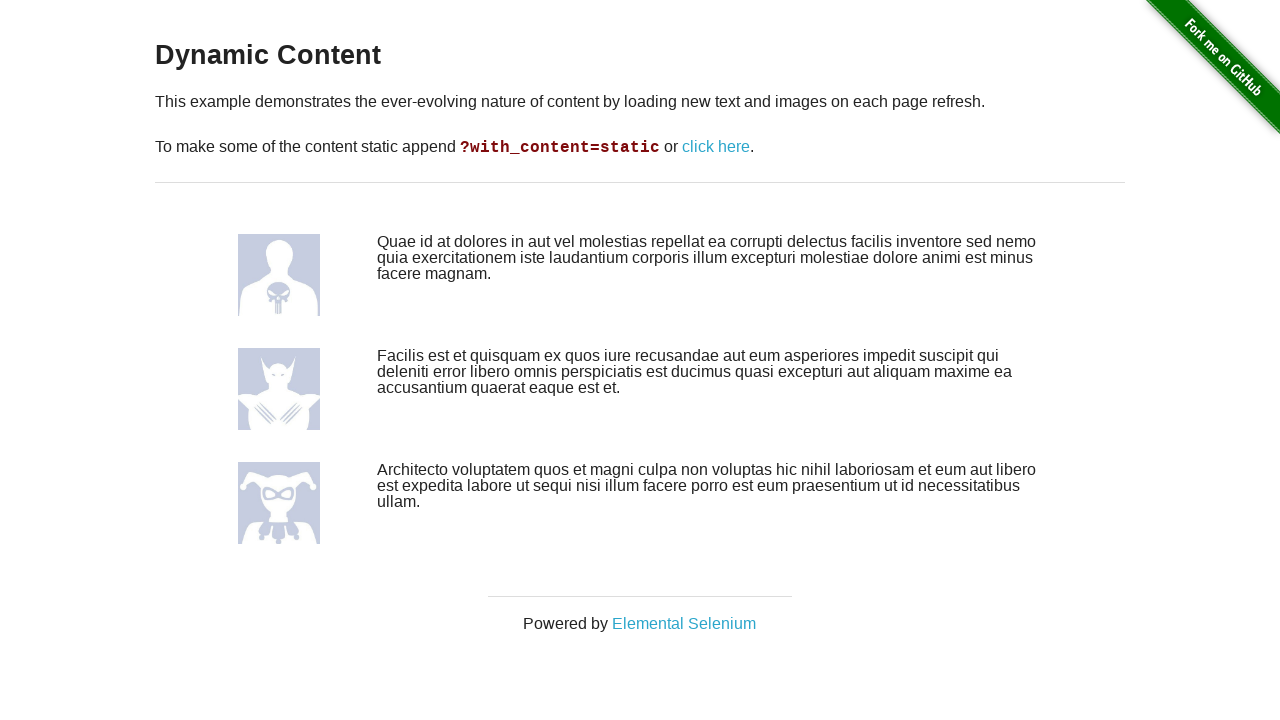